Tests that a todo item is removed when edited to have an empty text string.

Starting URL: https://demo.playwright.dev/todomvc

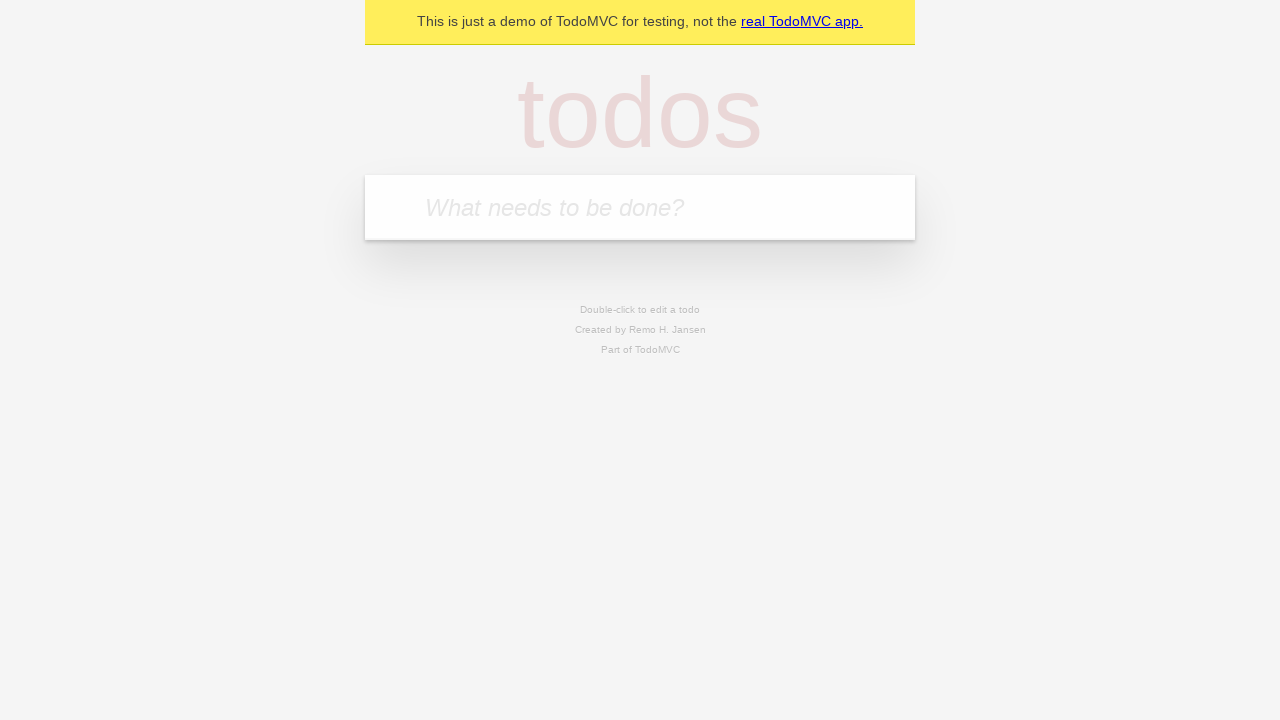

Filled todo input with 'buy some cheese' on internal:attr=[placeholder="What needs to be done?"i]
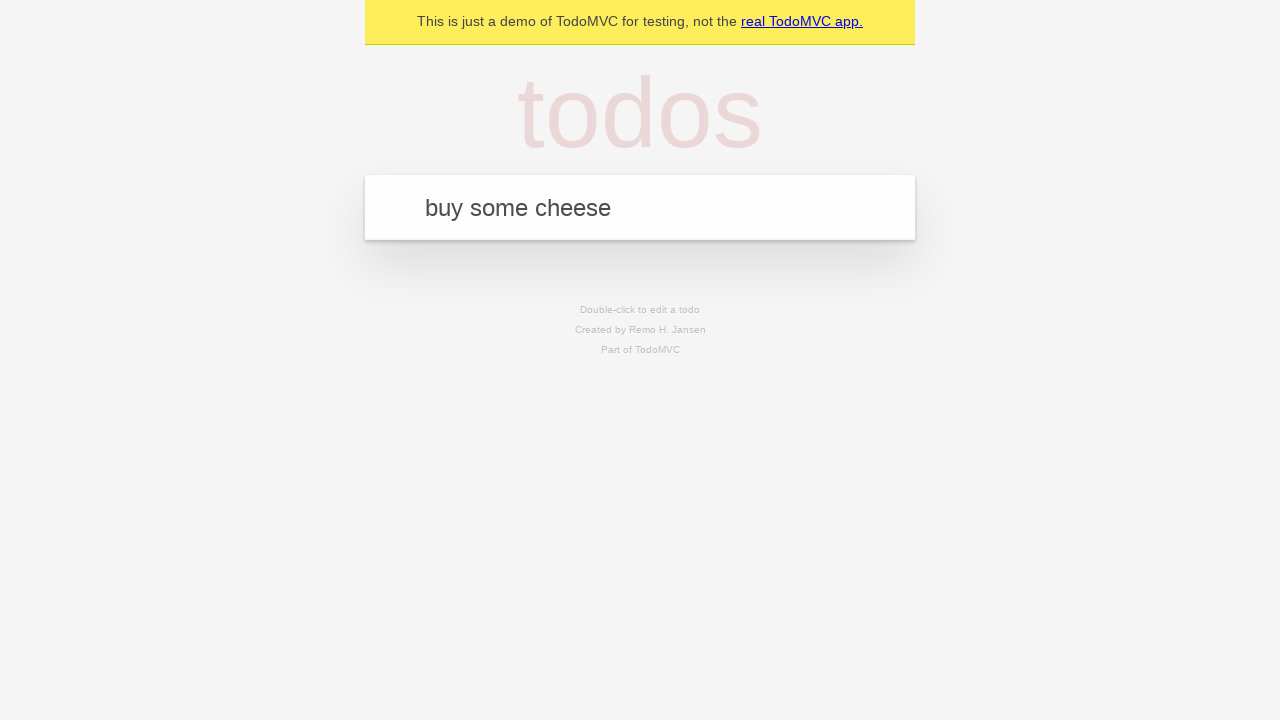

Pressed Enter to create first todo on internal:attr=[placeholder="What needs to be done?"i]
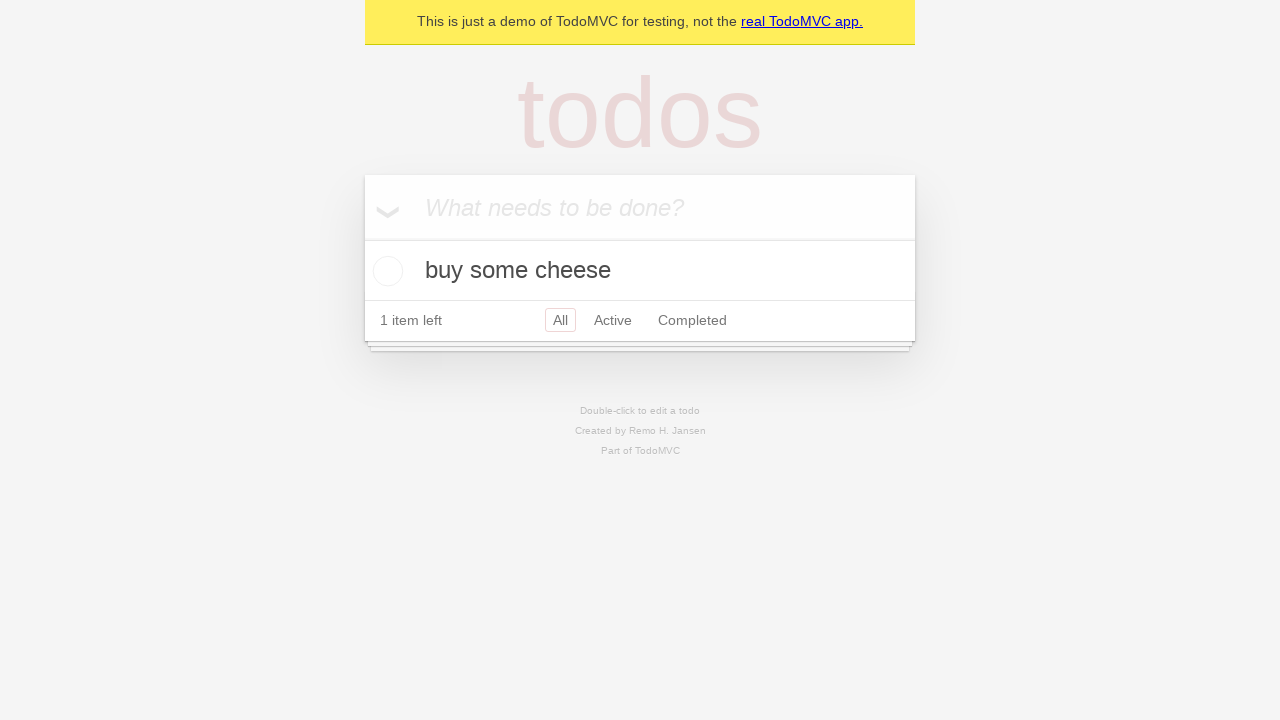

Filled todo input with 'feed the cat' on internal:attr=[placeholder="What needs to be done?"i]
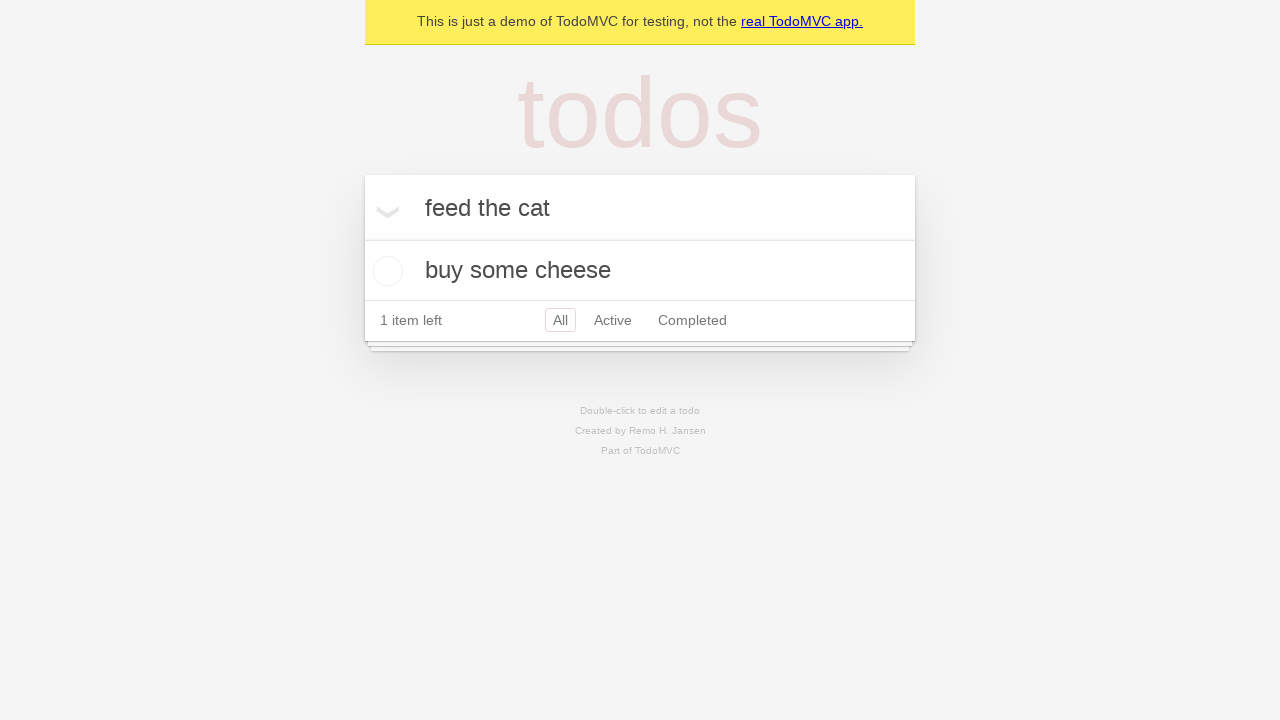

Pressed Enter to create second todo on internal:attr=[placeholder="What needs to be done?"i]
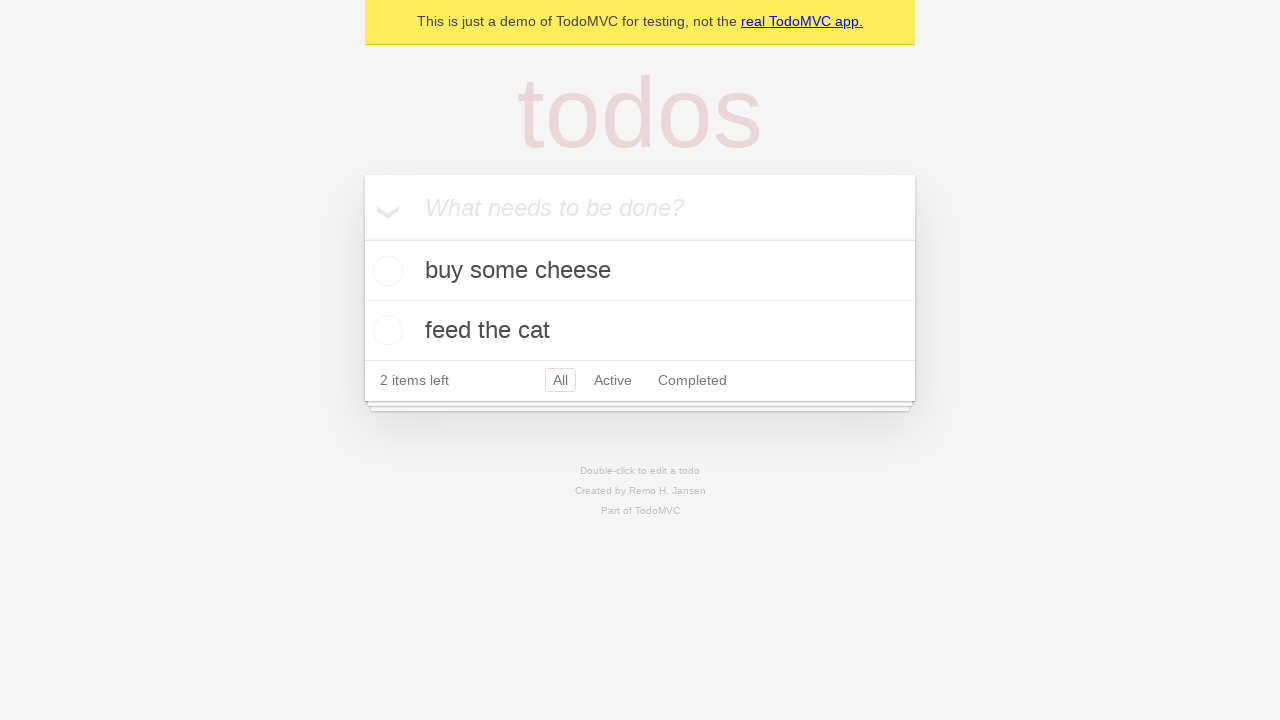

Filled todo input with 'book a doctors appointment' on internal:attr=[placeholder="What needs to be done?"i]
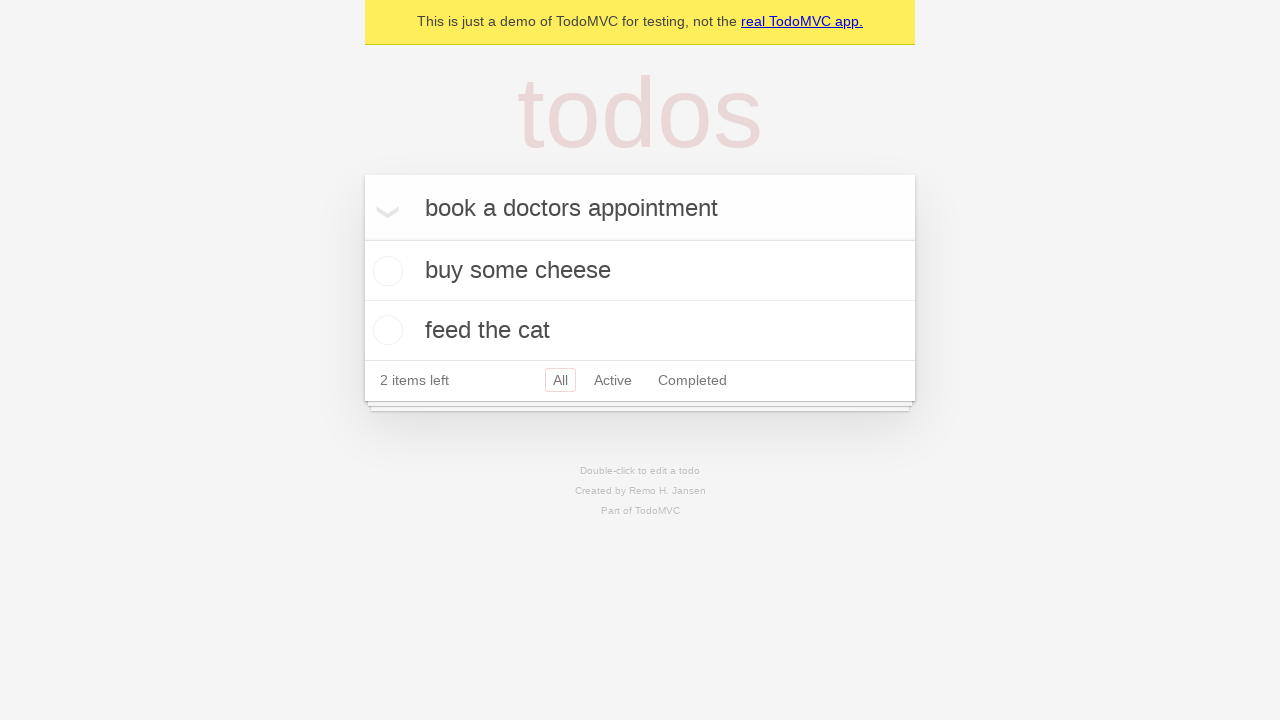

Pressed Enter to create third todo on internal:attr=[placeholder="What needs to be done?"i]
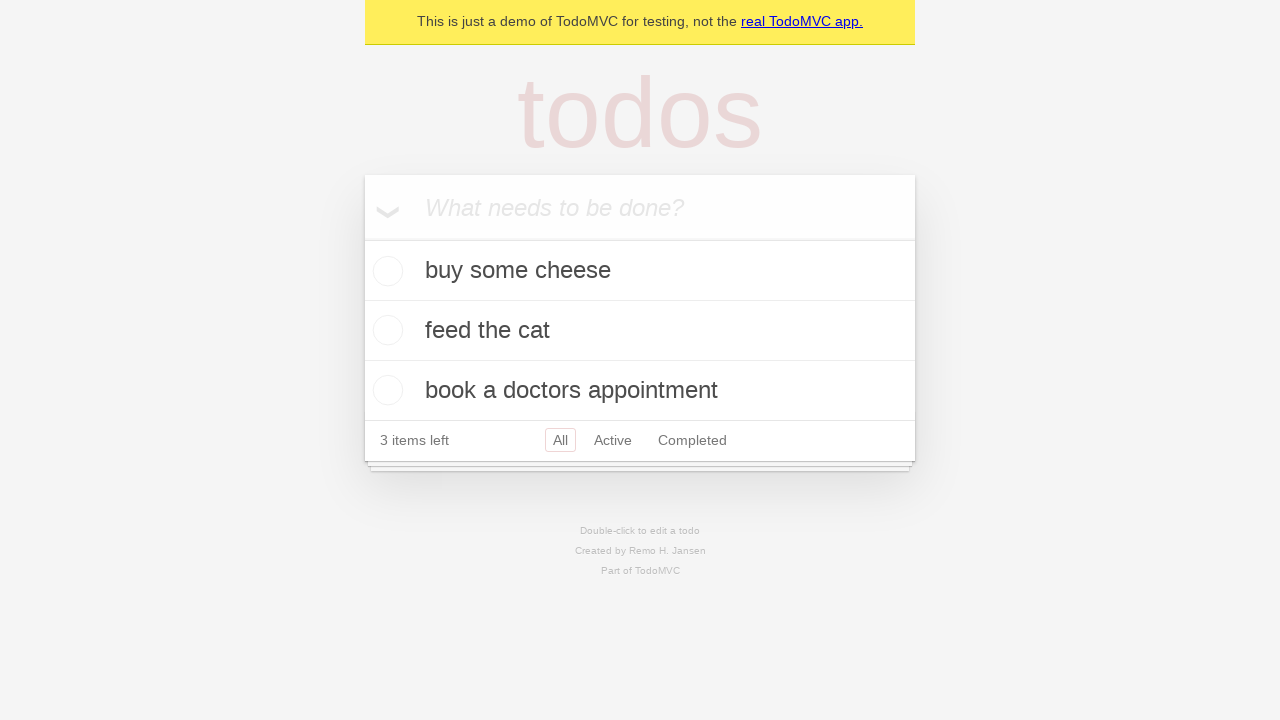

Double-clicked second todo item to enter edit mode at (640, 331) on internal:testid=[data-testid="todo-item"s] >> nth=1
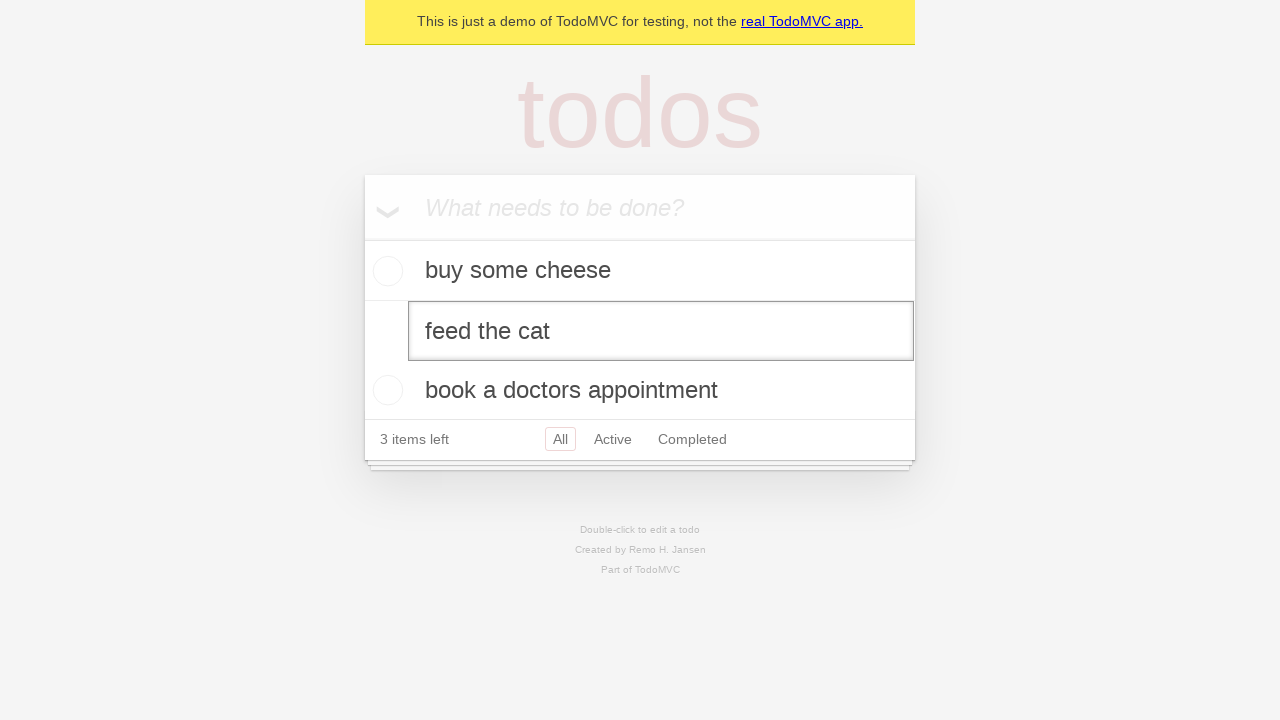

Cleared the edit textbox to empty string on internal:testid=[data-testid="todo-item"s] >> nth=1 >> internal:role=textbox[nam
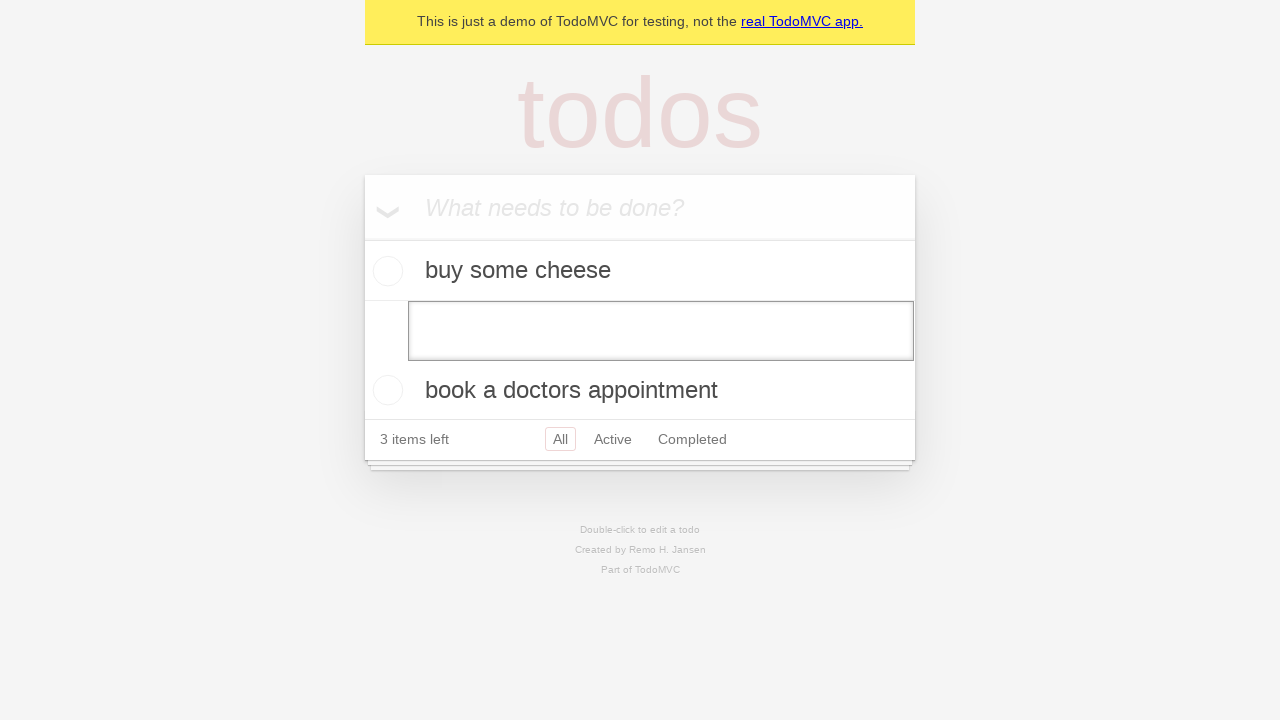

Pressed Enter to save empty todo, which should remove the item on internal:testid=[data-testid="todo-item"s] >> nth=1 >> internal:role=textbox[nam
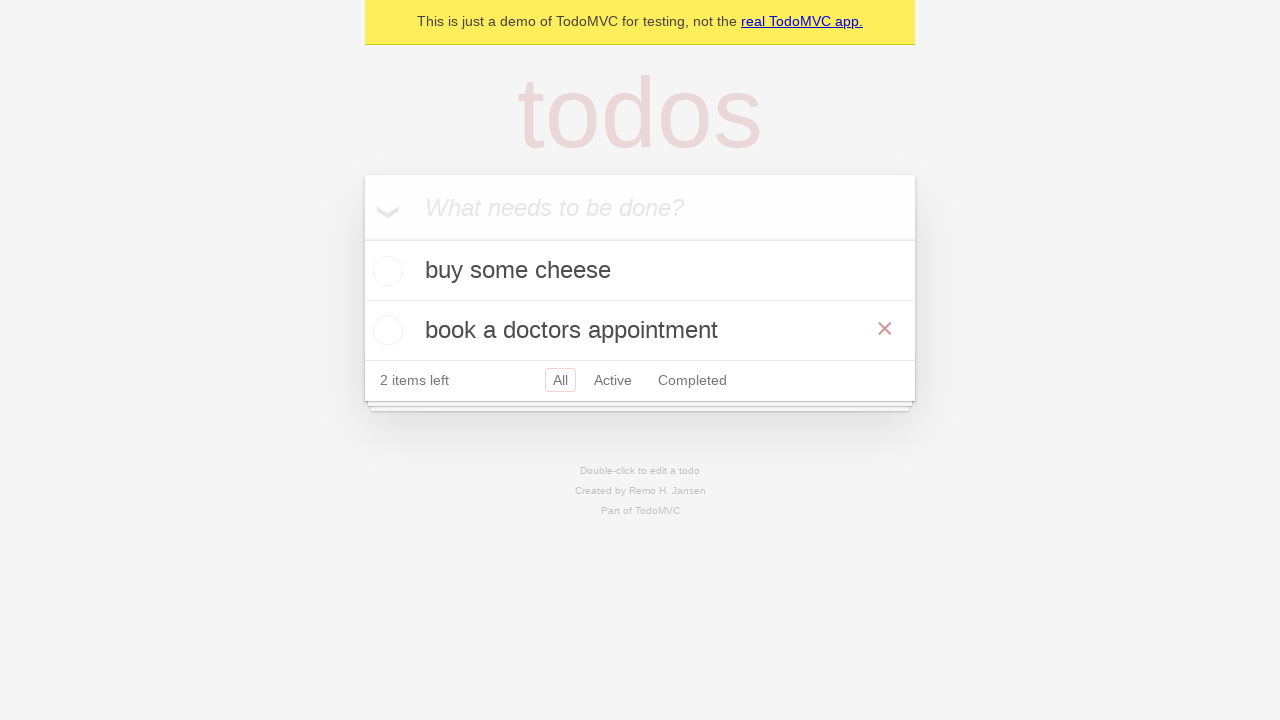

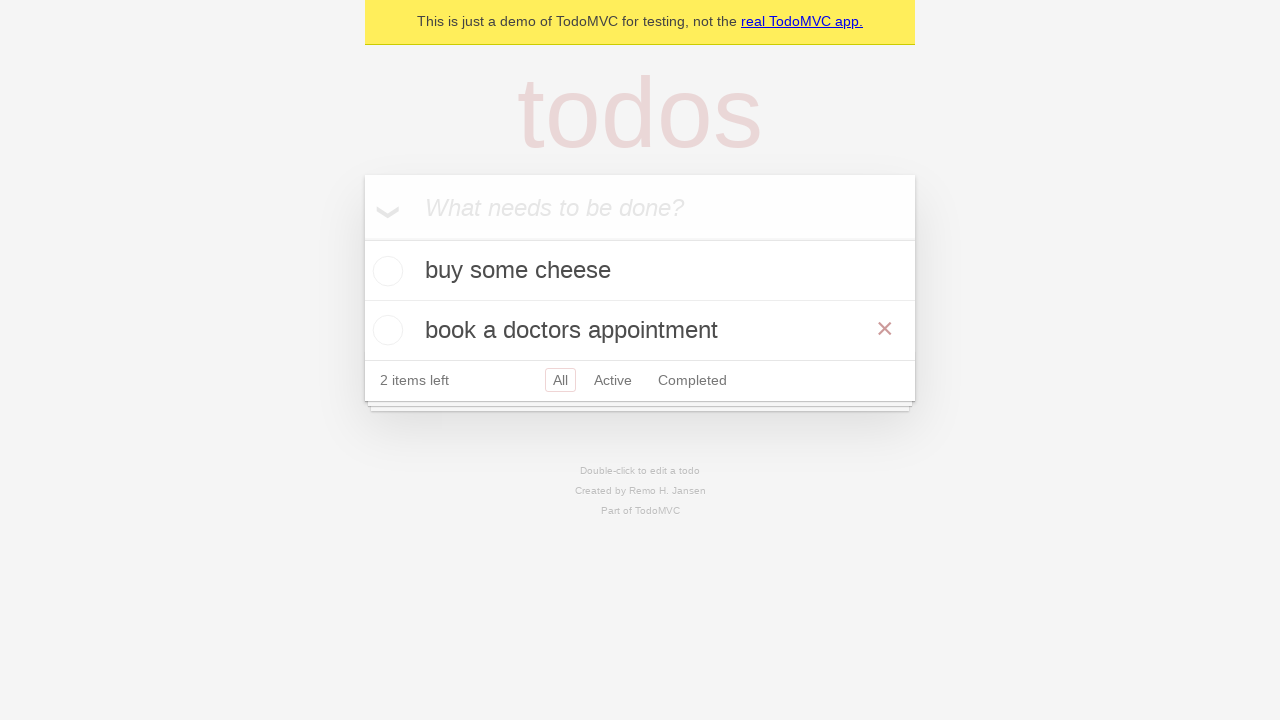